Tests adding a new cookie and refreshing the page to verify it

Starting URL: https://bonigarcia.dev/selenium-webdriver-java/cookies.html

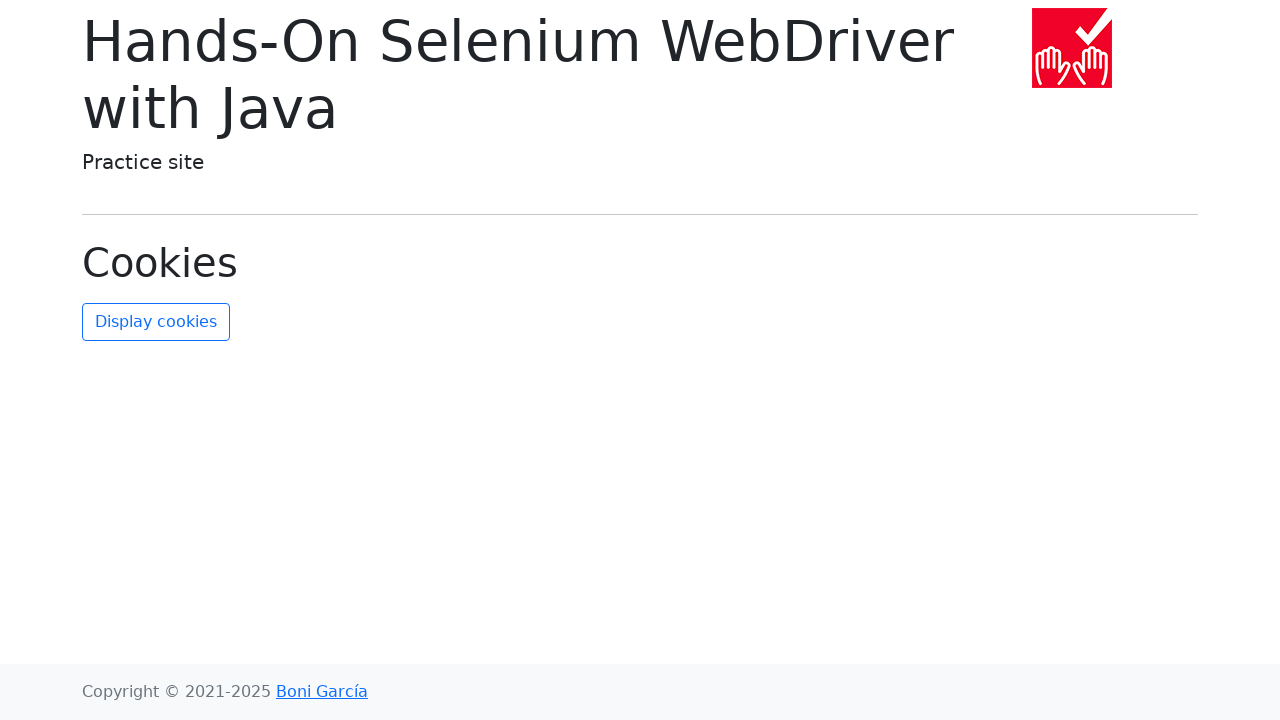

Added new cookie with name 'new-cookie-key' and value 'new-cookie-value'
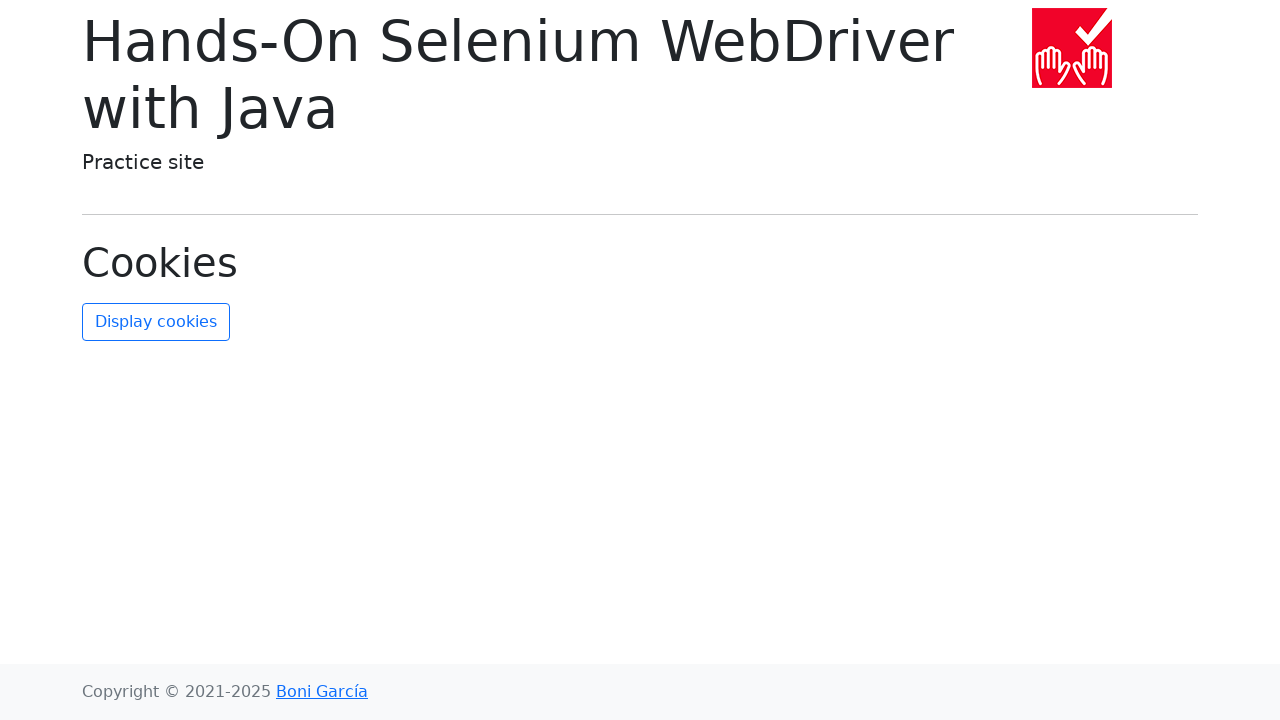

Clicked refresh button to display updated cookies at (156, 322) on #refresh-cookies
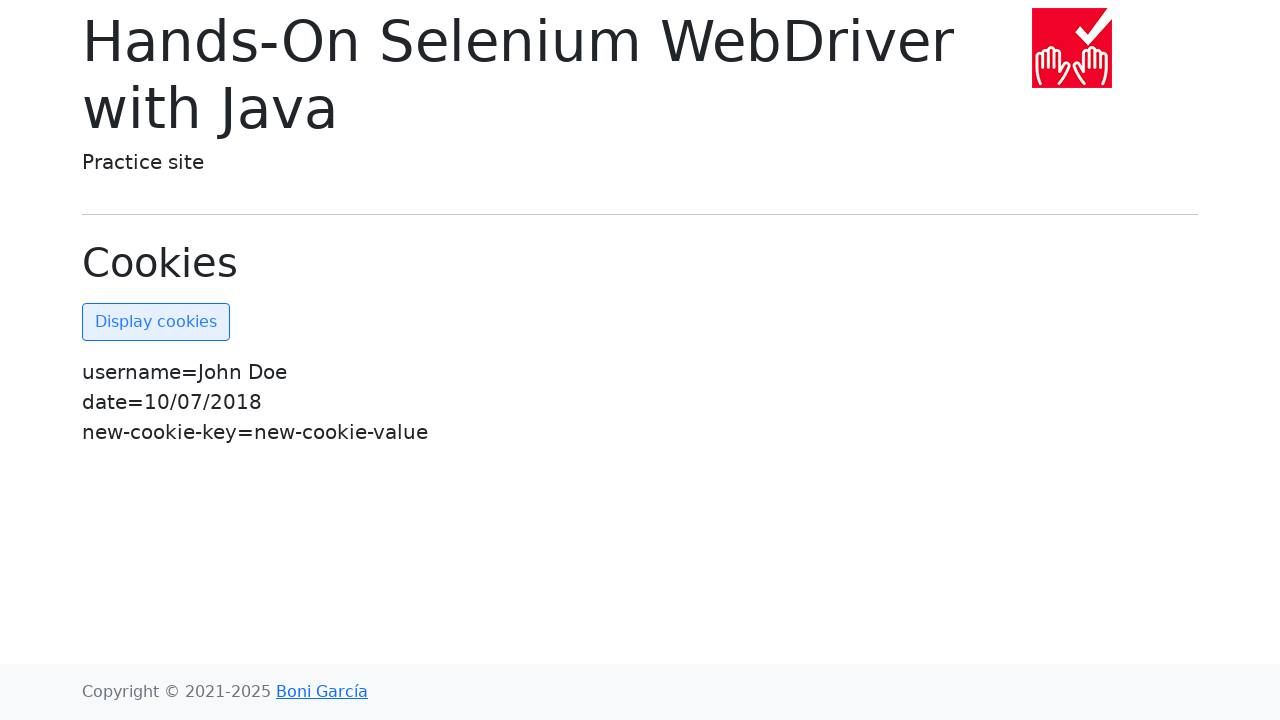

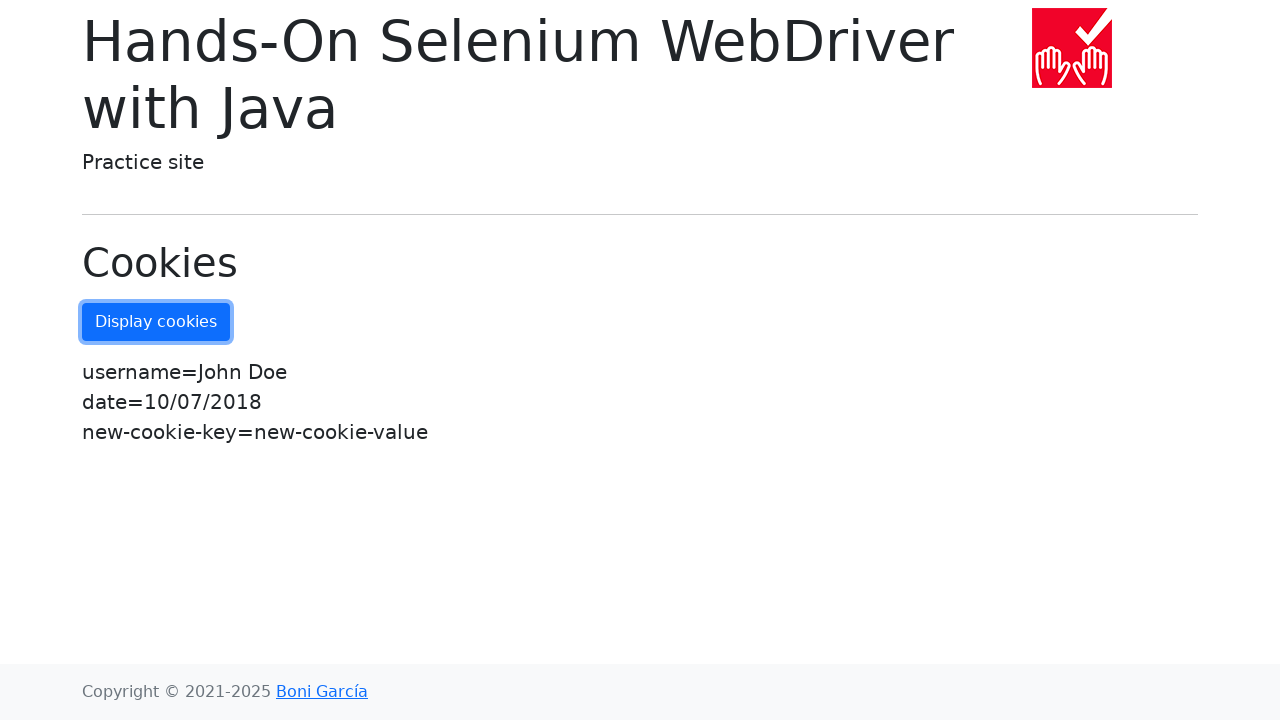